Tests negative login scenario by entering invalid credentials and verifying the error message displayed

Starting URL: https://www.saucedemo.com/

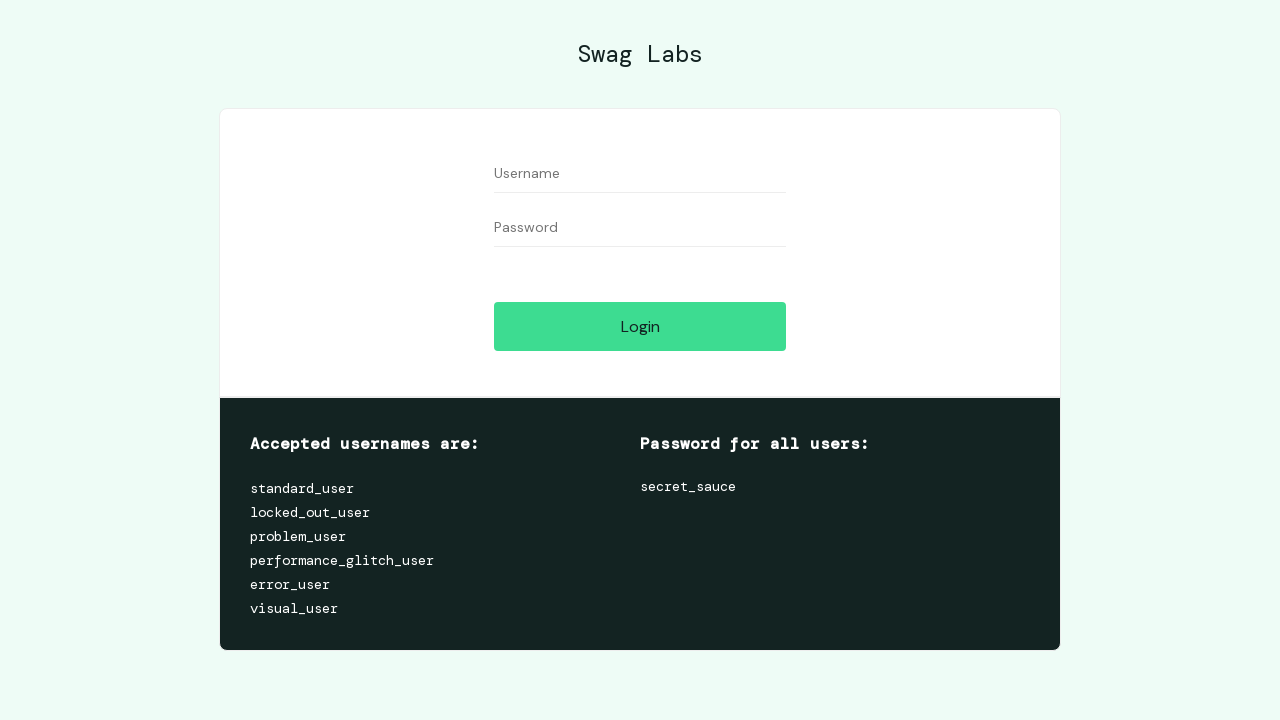

Filled username field with 'standard_user' on #user-name
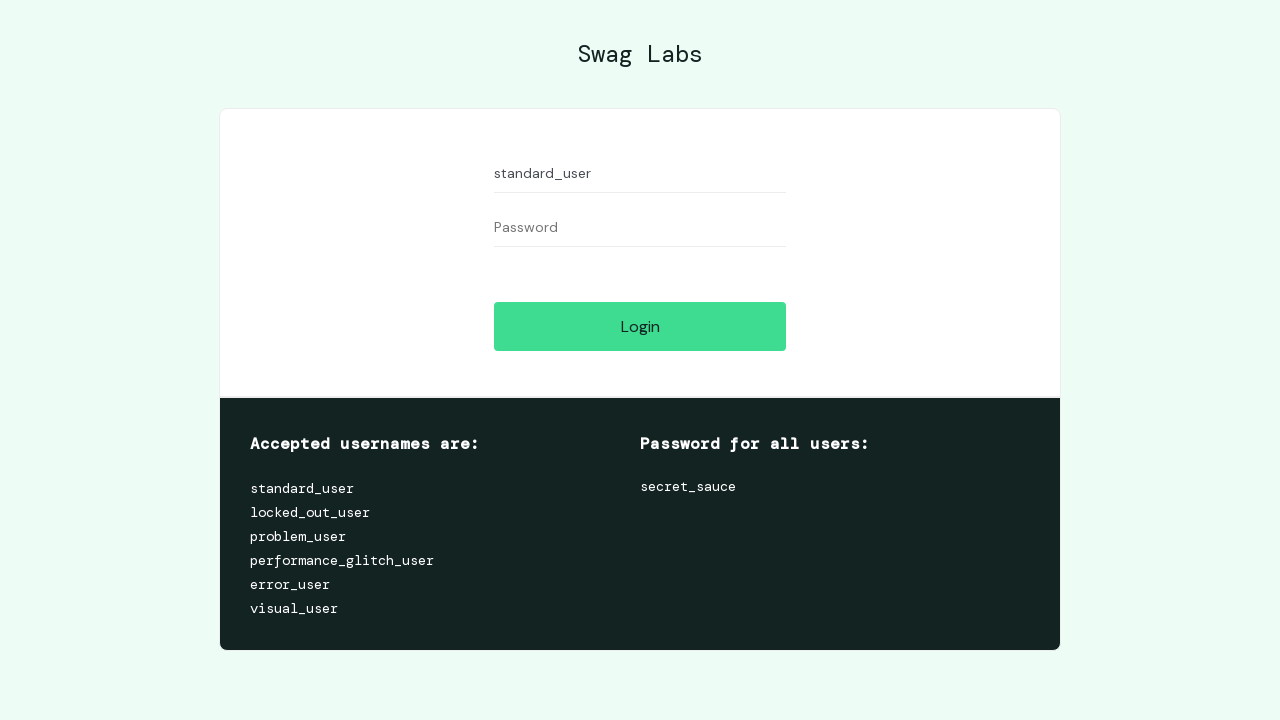

Filled password field with incorrect password 'TEST12345' on #password
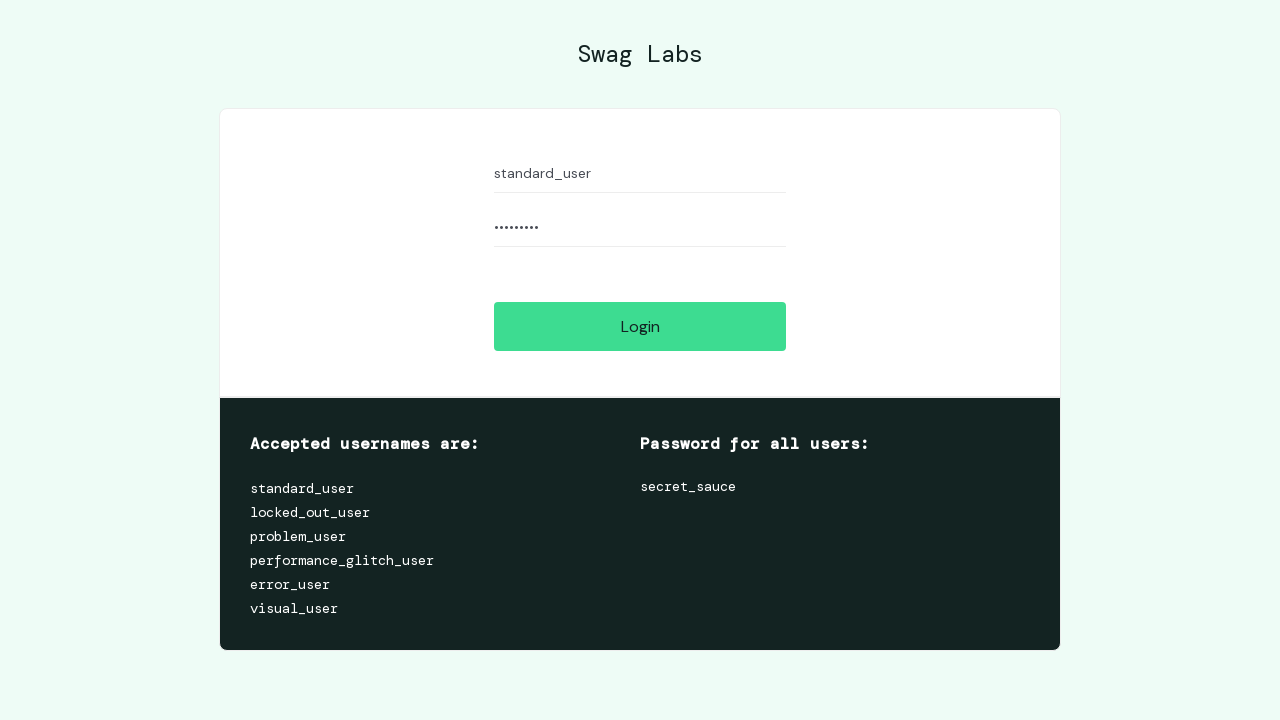

Clicked login button at (640, 326) on #login-button
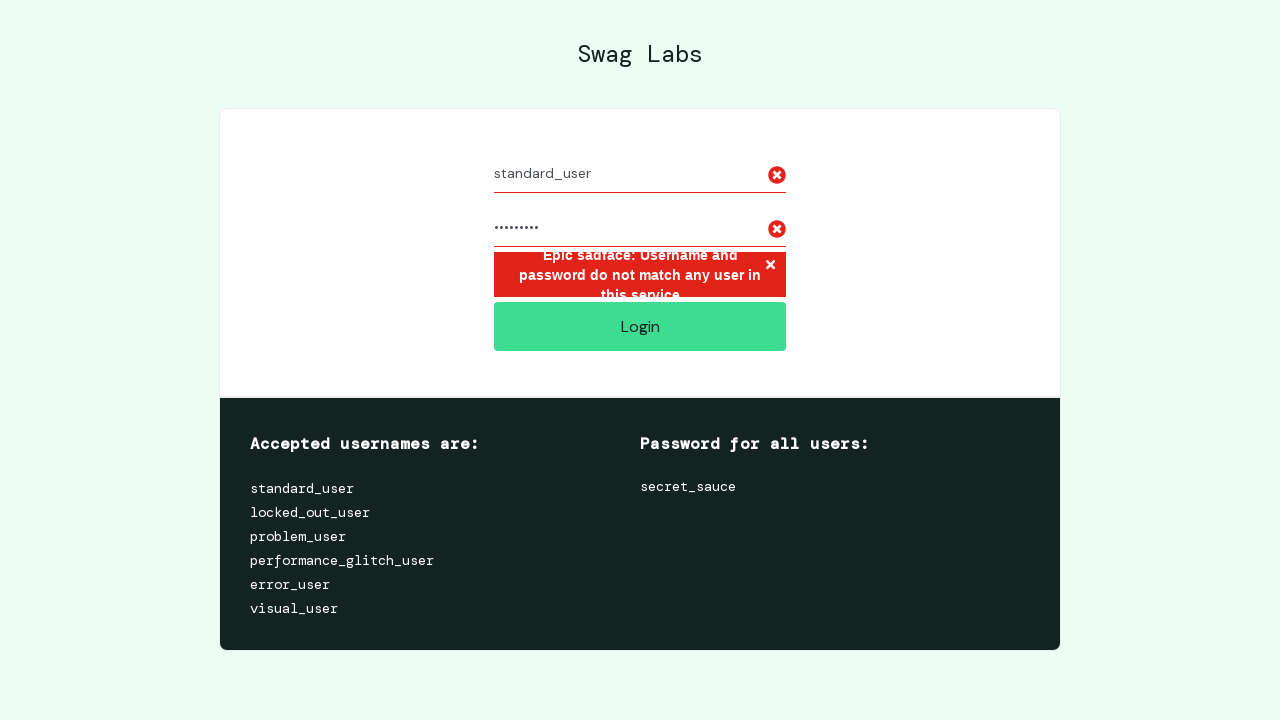

Error message element appeared on the page
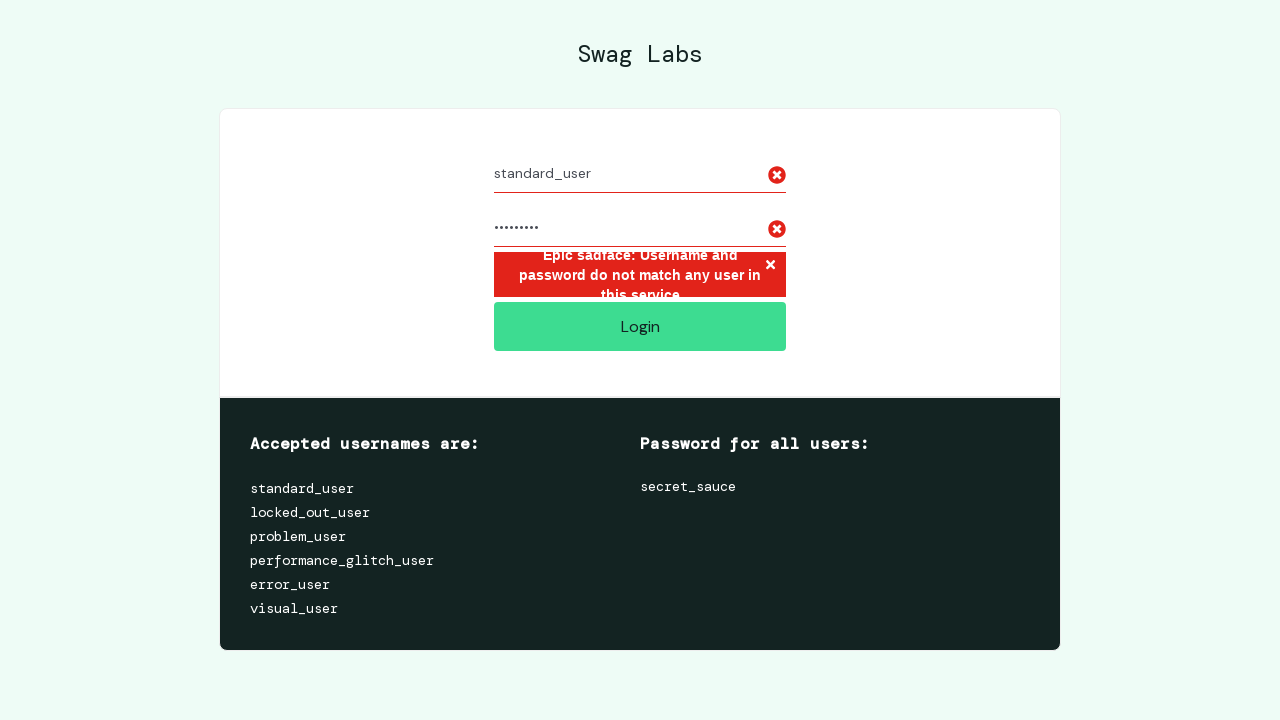

Retrieved error message text: 'Epic sadface: Username and password do not match any user in this service'
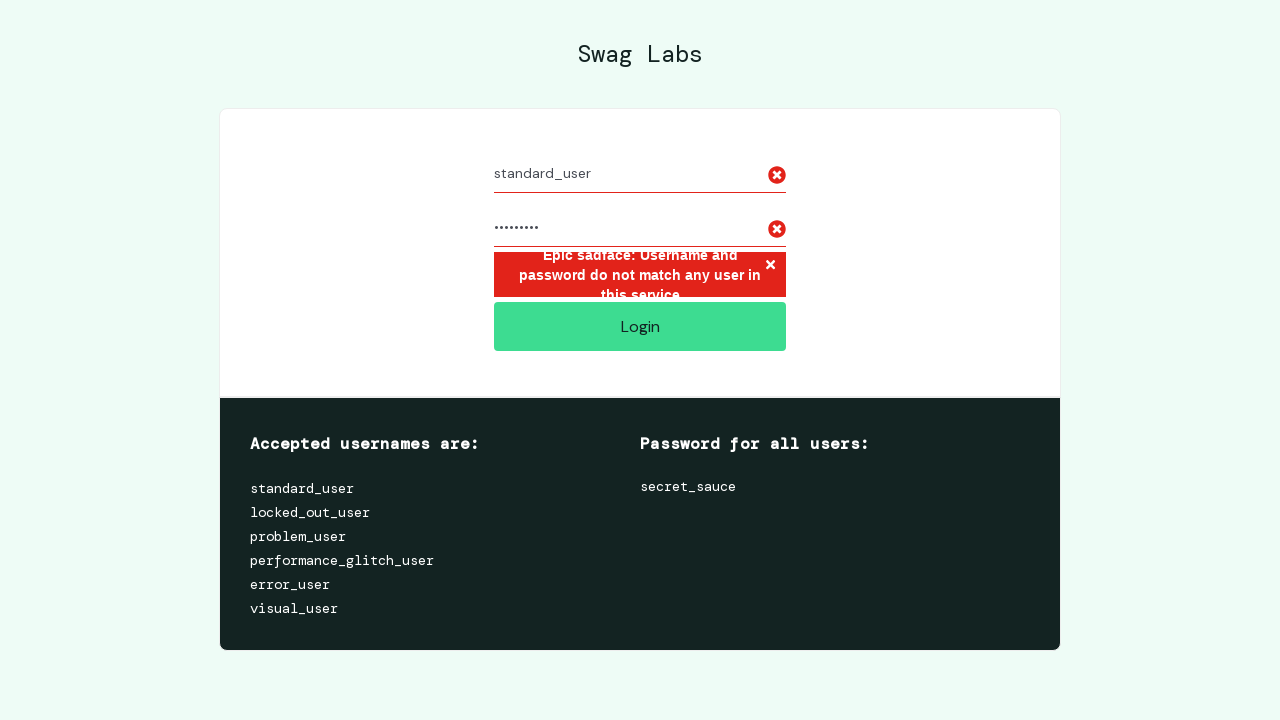

Verified error message contains expected text about username and password mismatch
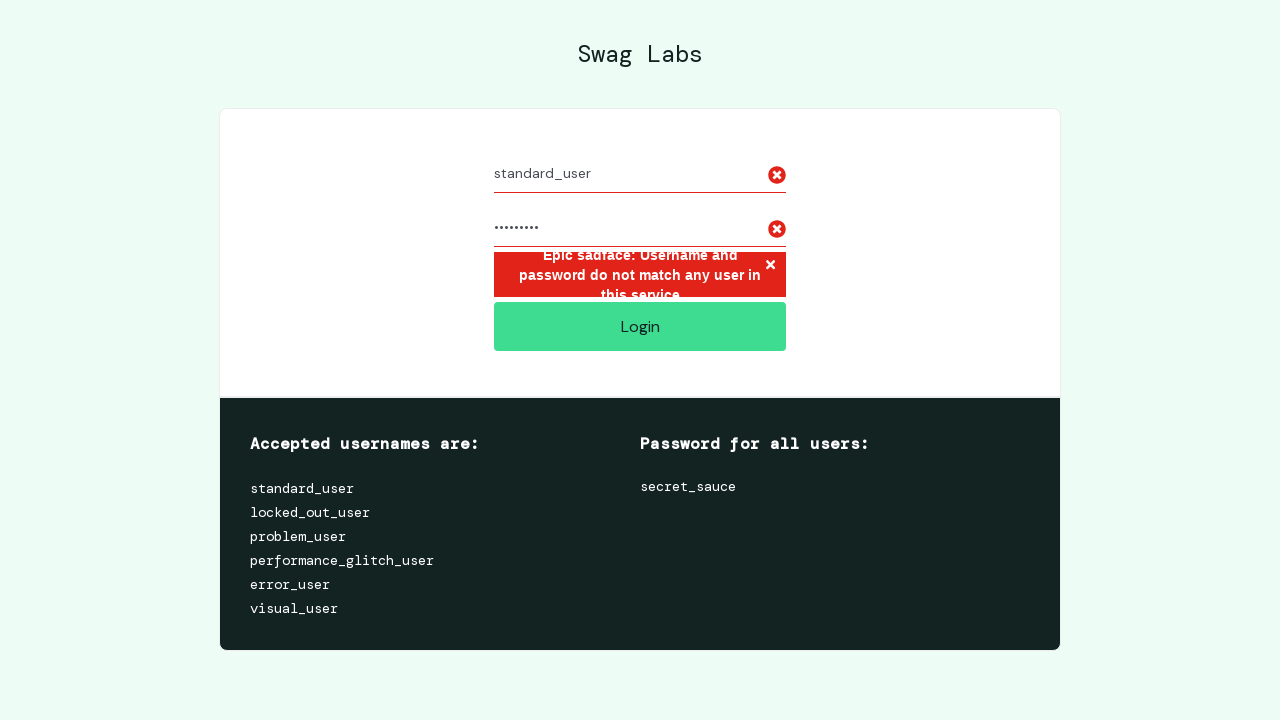

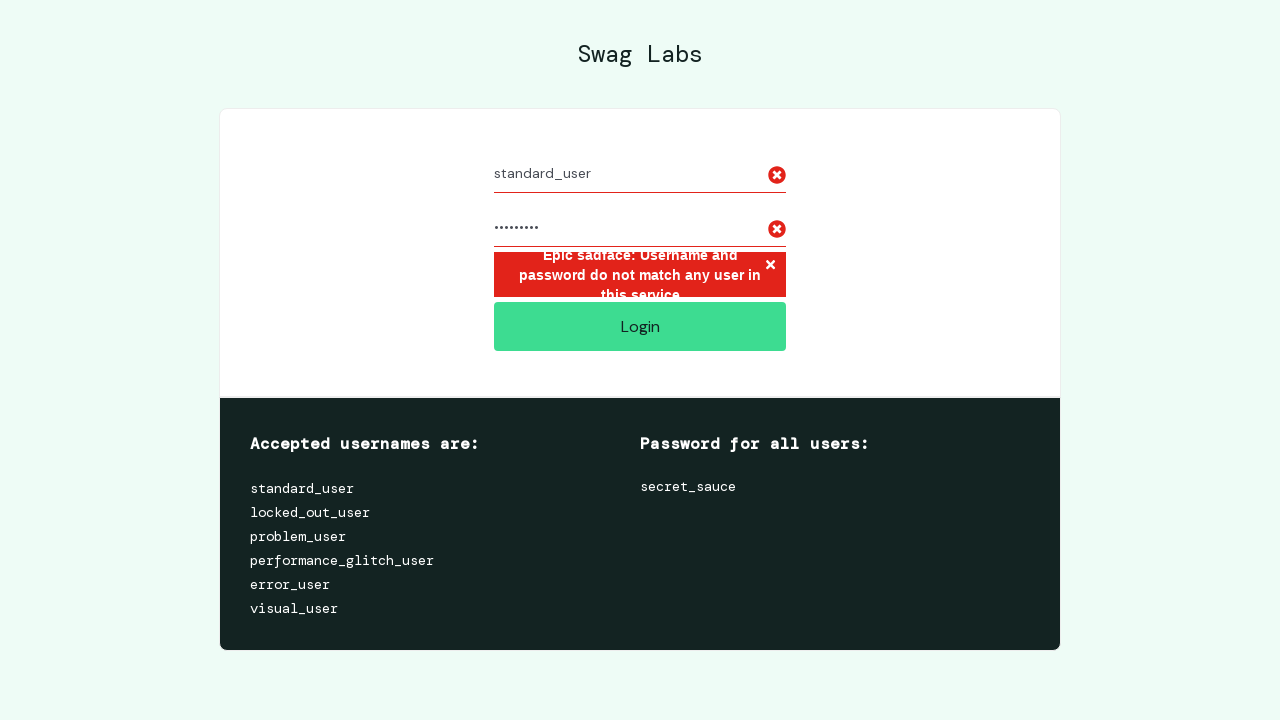